Tests waiting until the page title contains 'DuckDuckGo'

Starting URL: https://duckduckgo.com/

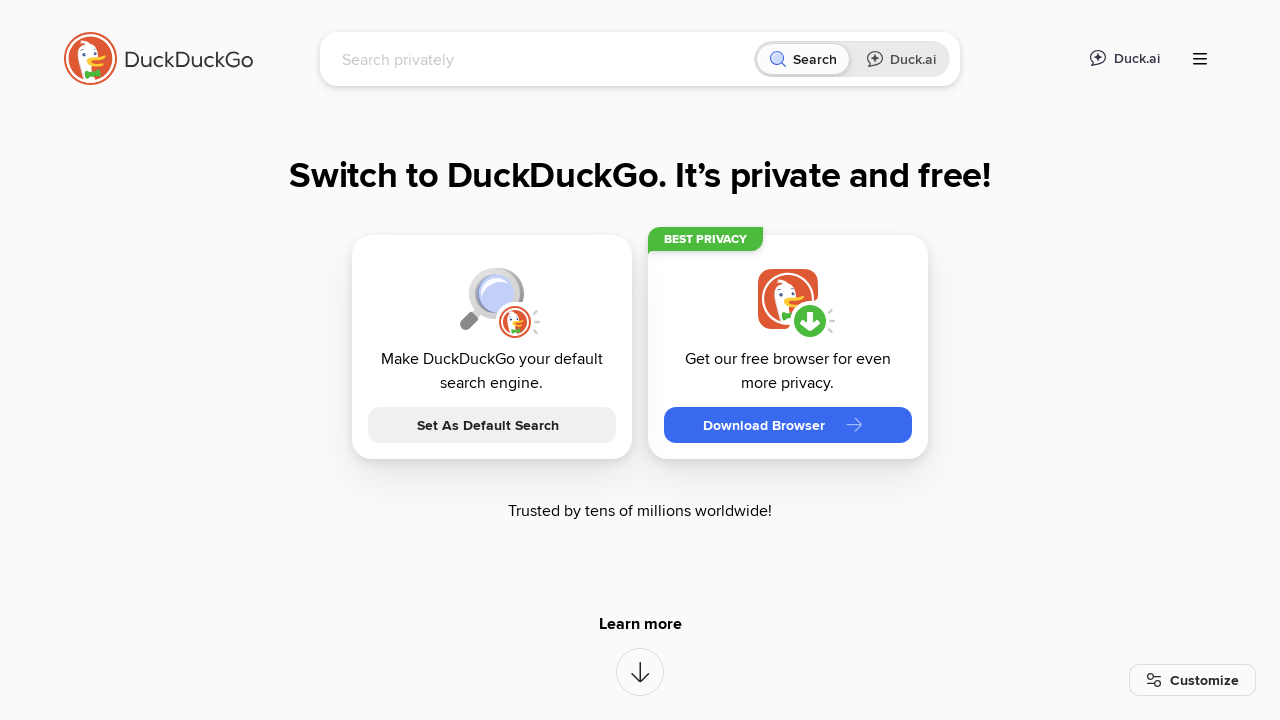

Waited for page title to contain 'DuckDuckGo'
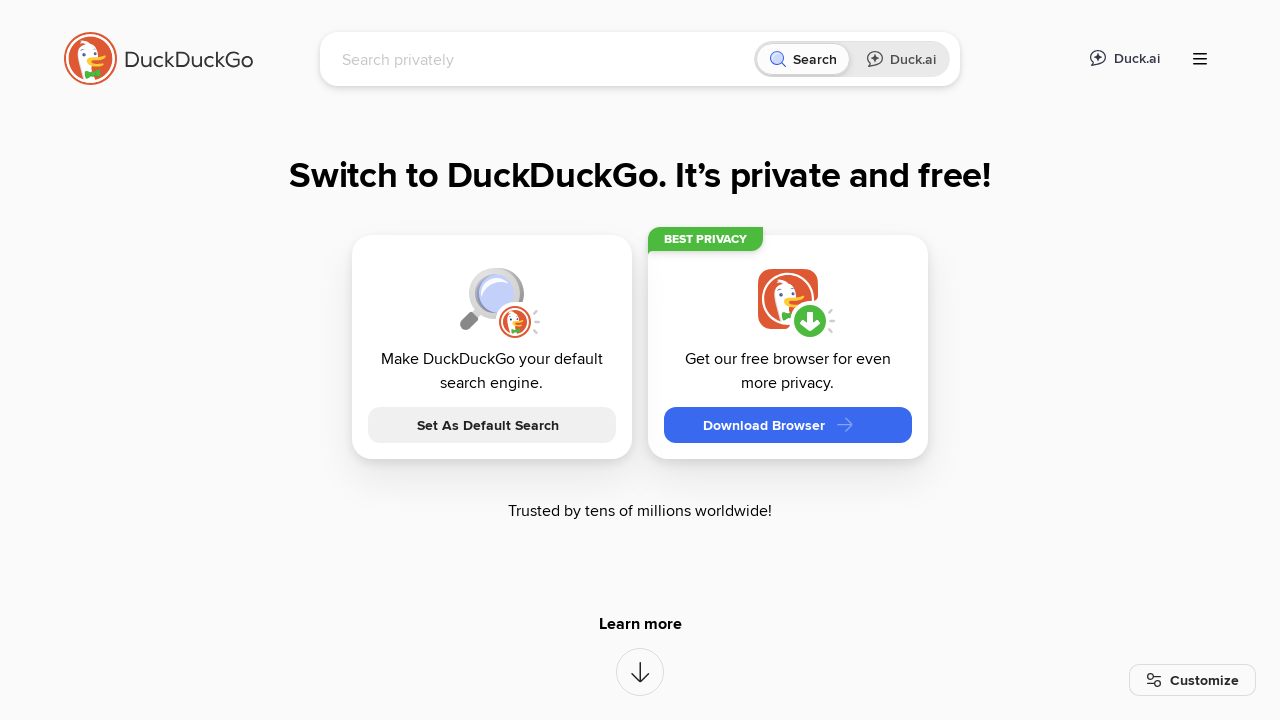

Verified that 'DuckDuckGo' is present in page title
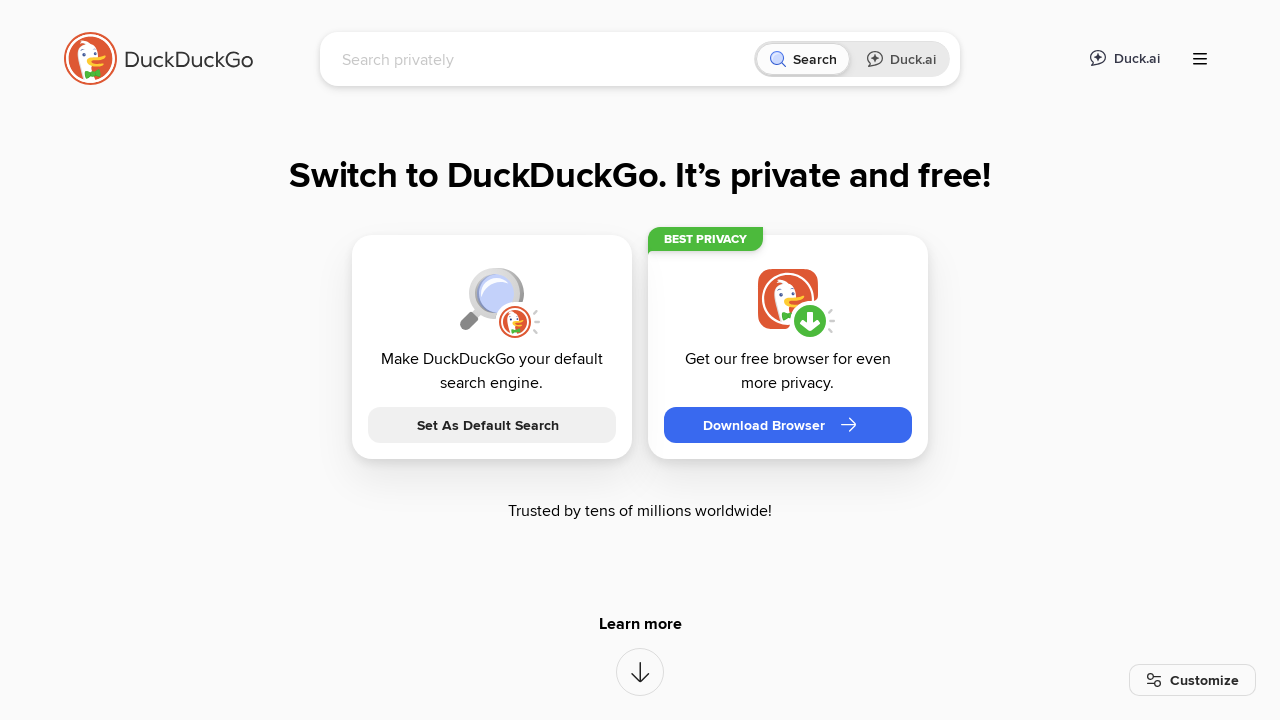

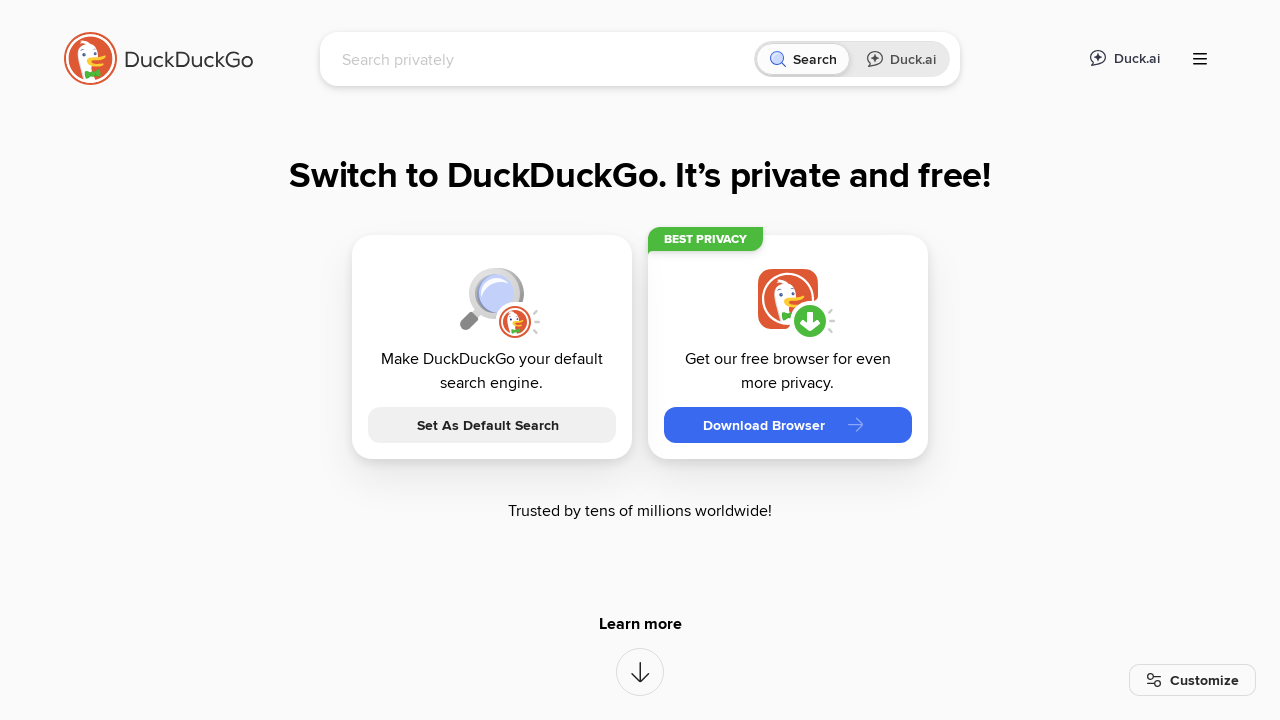